Tests adding a new record to a web table by clicking the add button, filling out a registration form with personal details (first name, last name, email, age, salary, department), and submitting the form.

Starting URL: https://demoqa.com/webtables

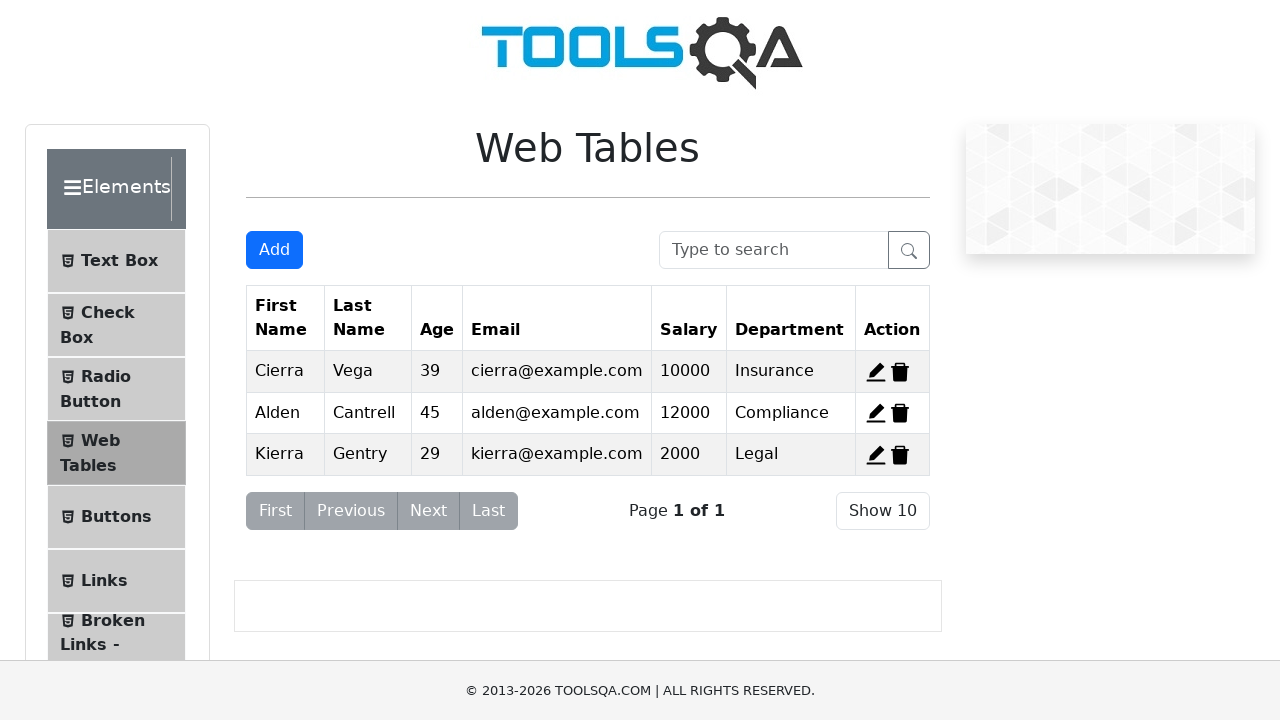

Clicked Add New Record button to open registration form at (274, 250) on #addNewRecordButton
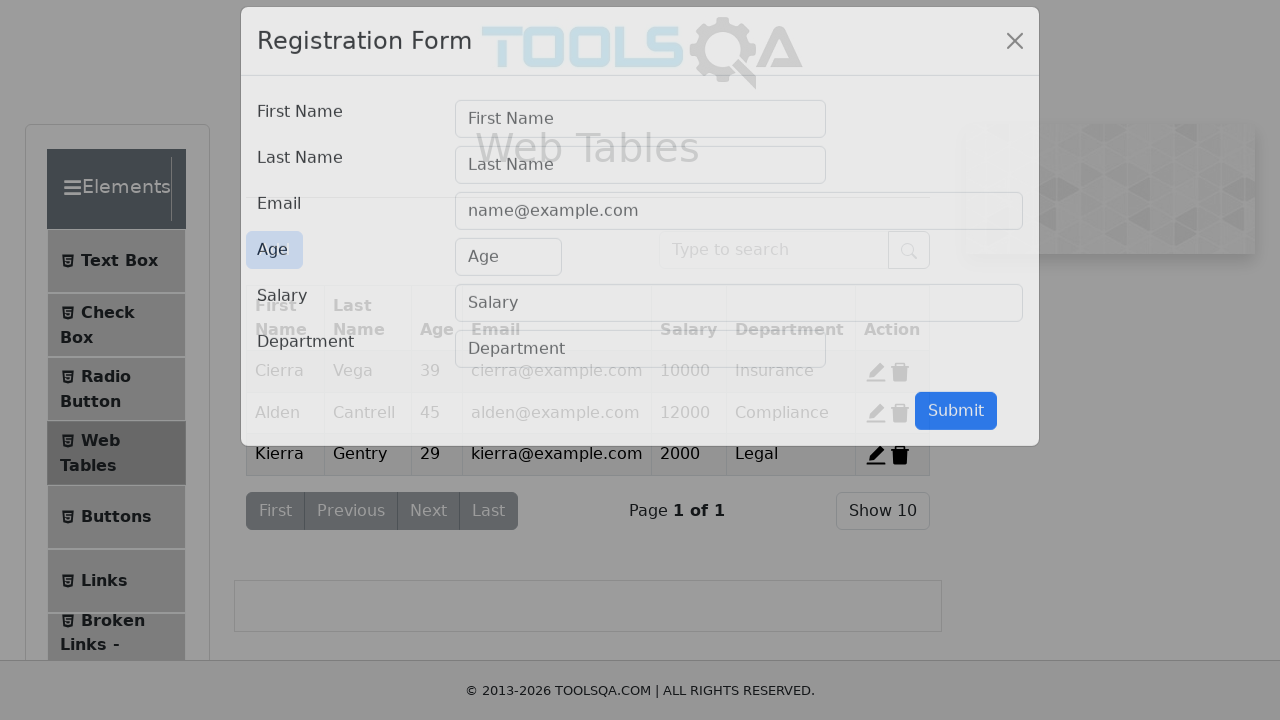

Registration form modal appeared with first name field visible
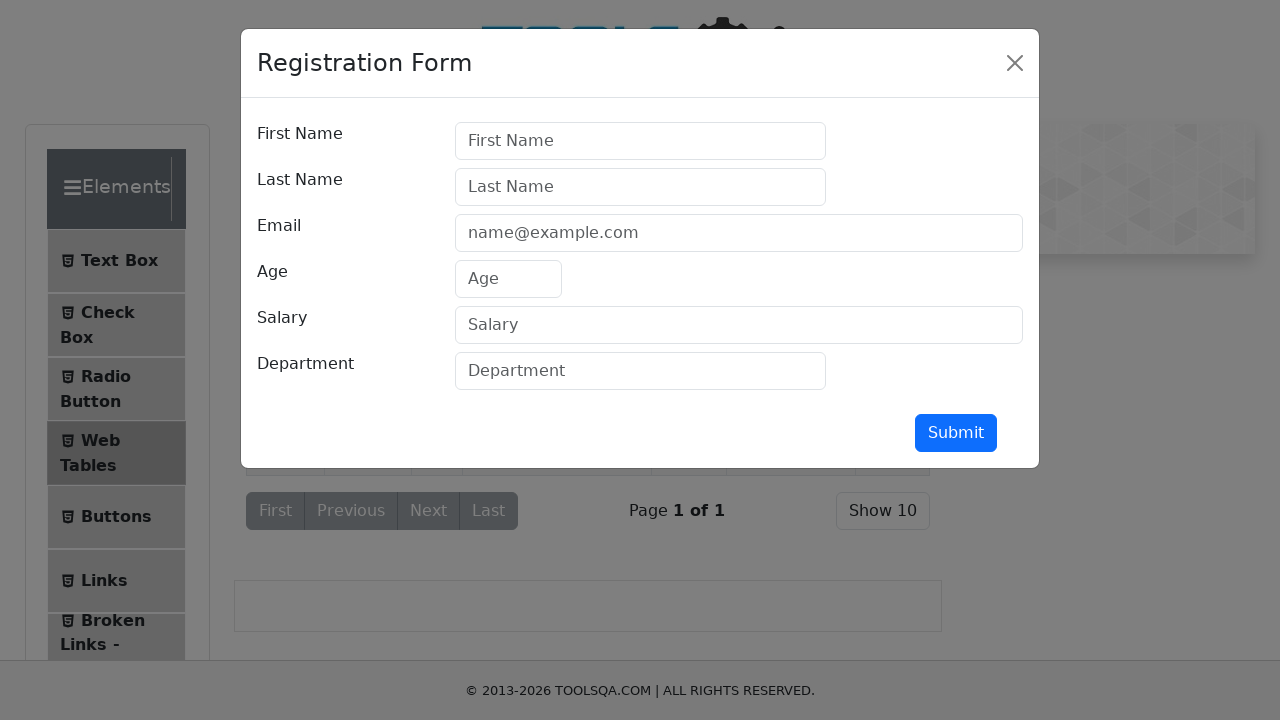

Filled first name field with 'Melih' on #firstName
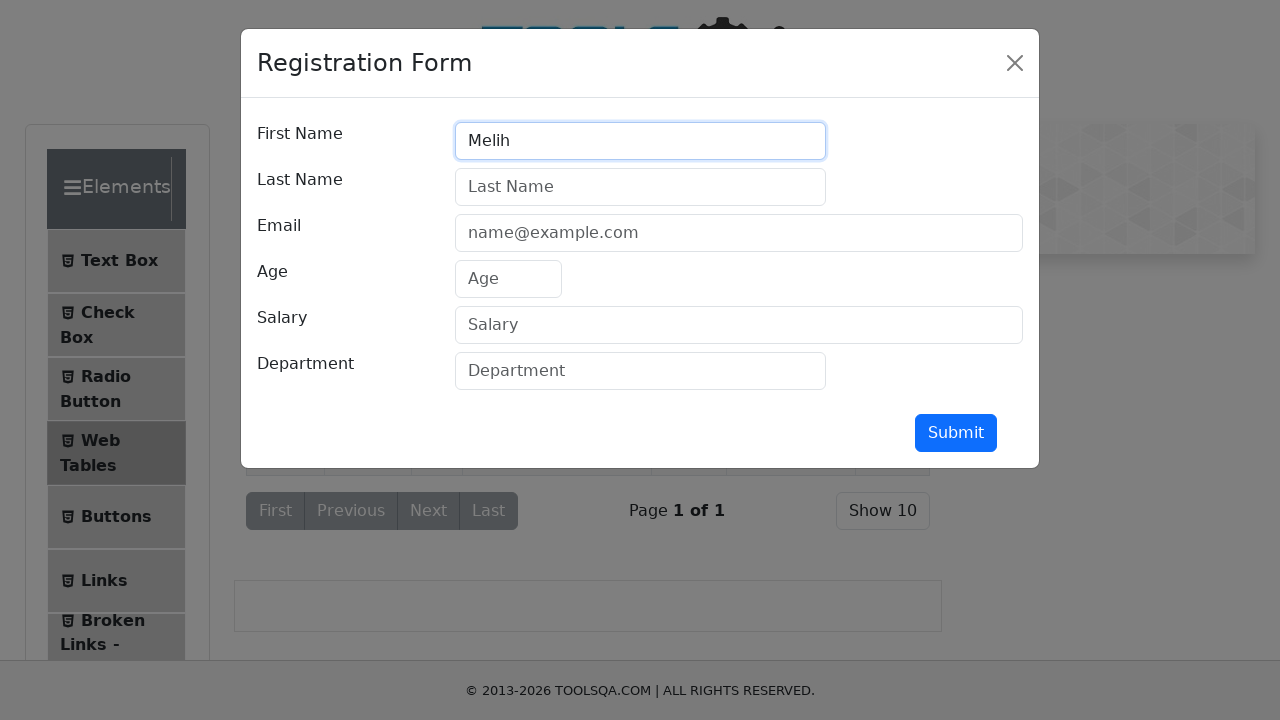

Filled last name field with 'Abak' on #lastName
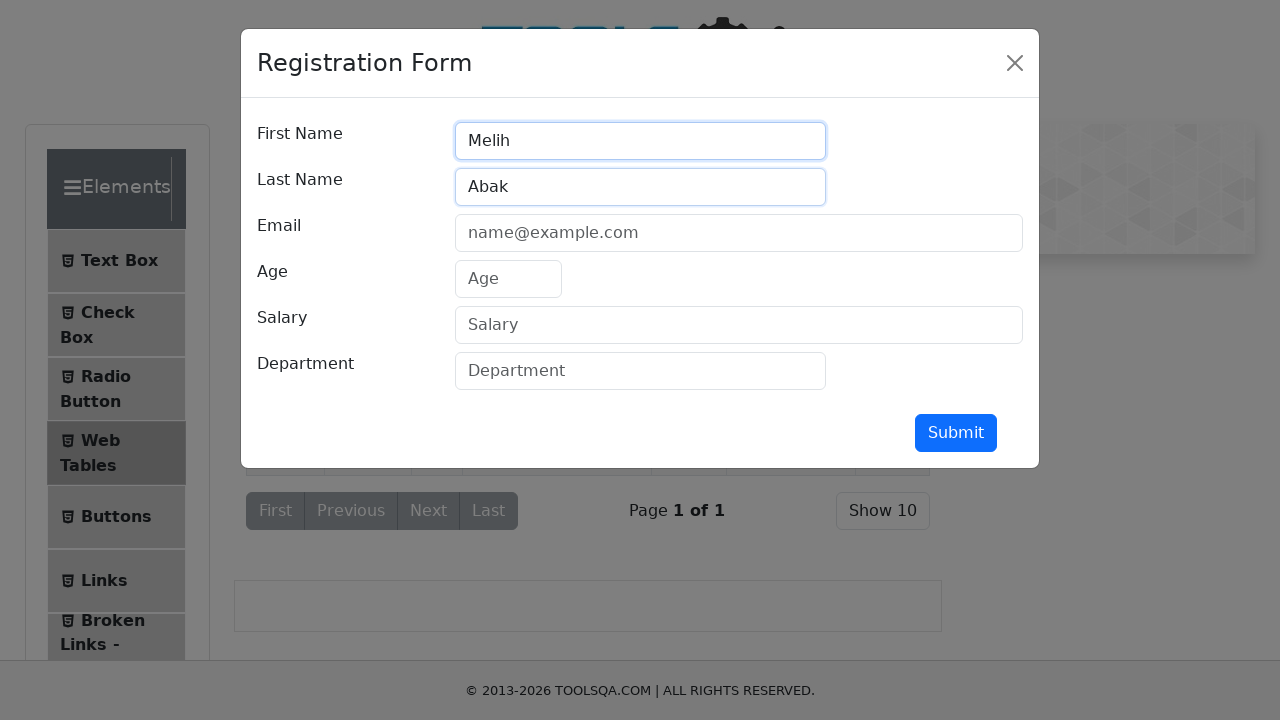

Filled email field with 'sjdnsdnldsvmsm@gmail.com' on #userEmail
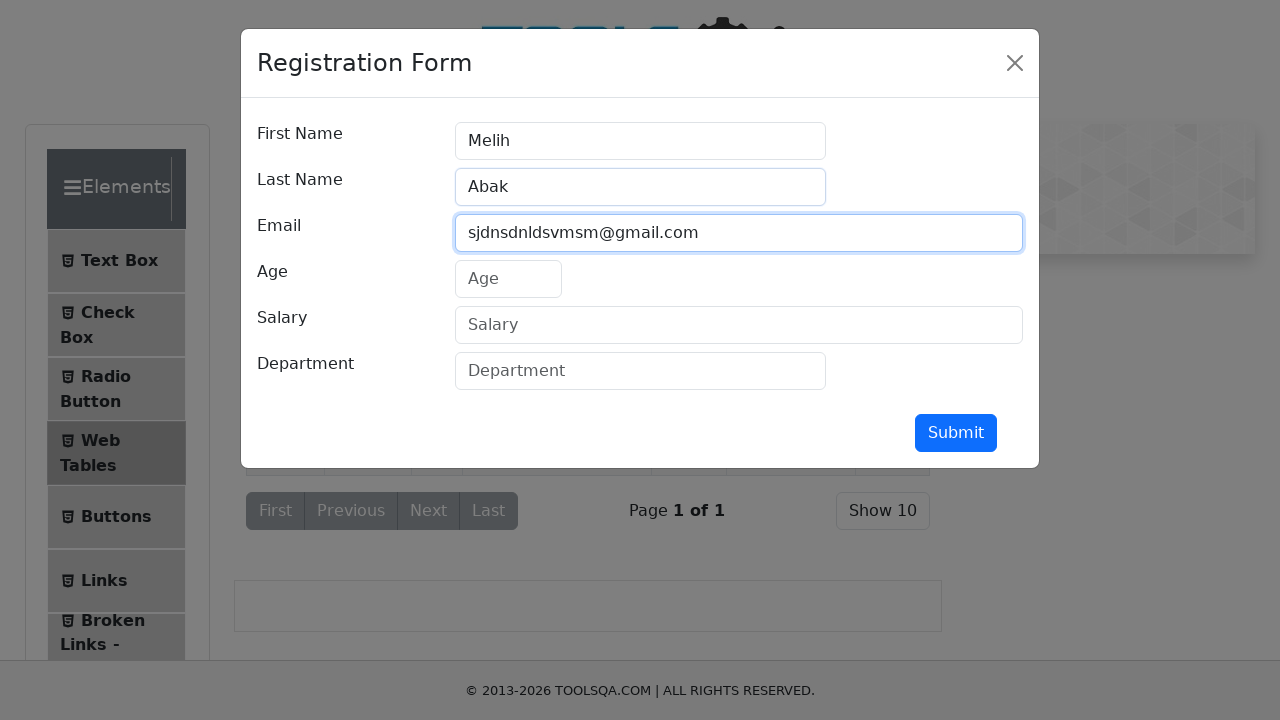

Filled age field with '15' on #age
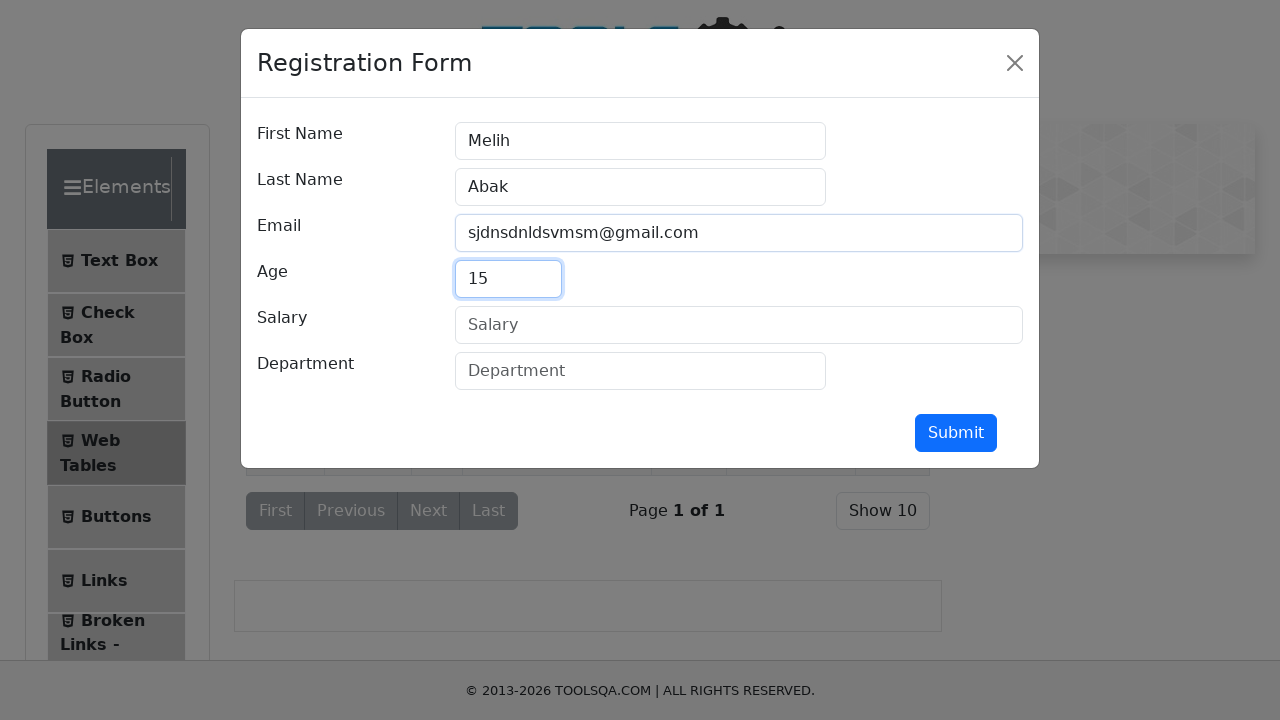

Filled salary field with '15' on #salary
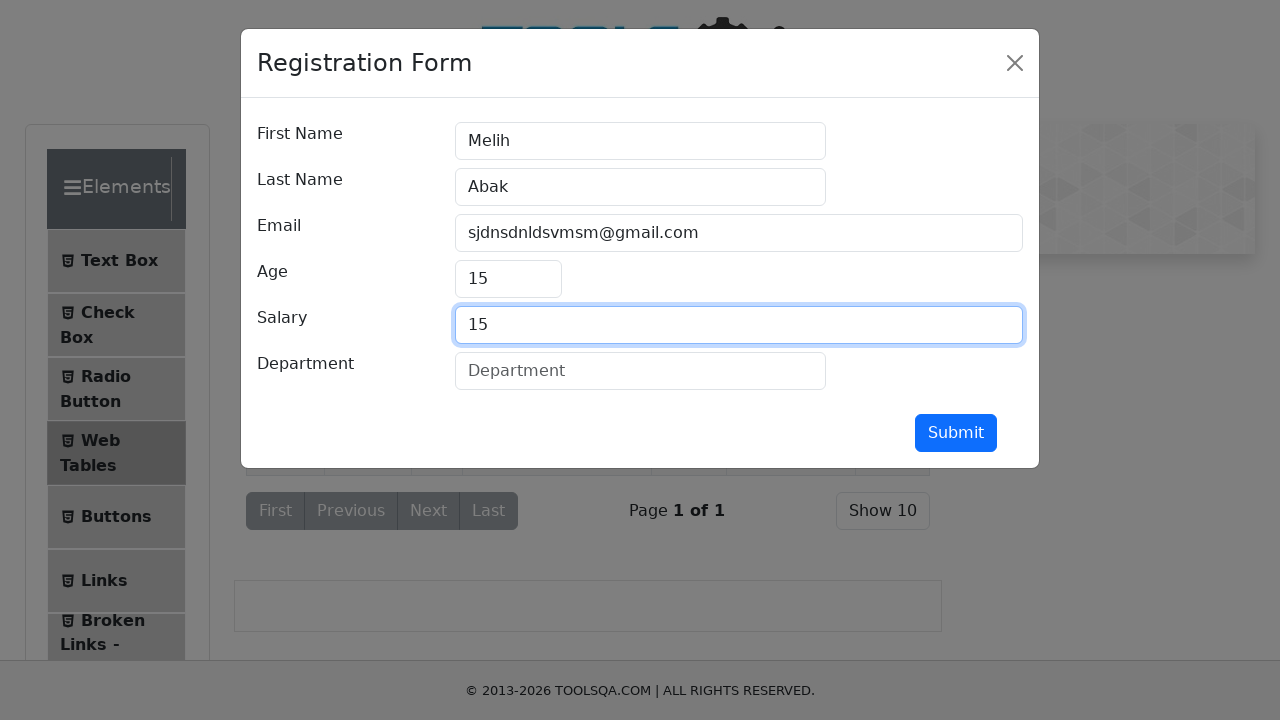

Filled department field with 'ino' on #department
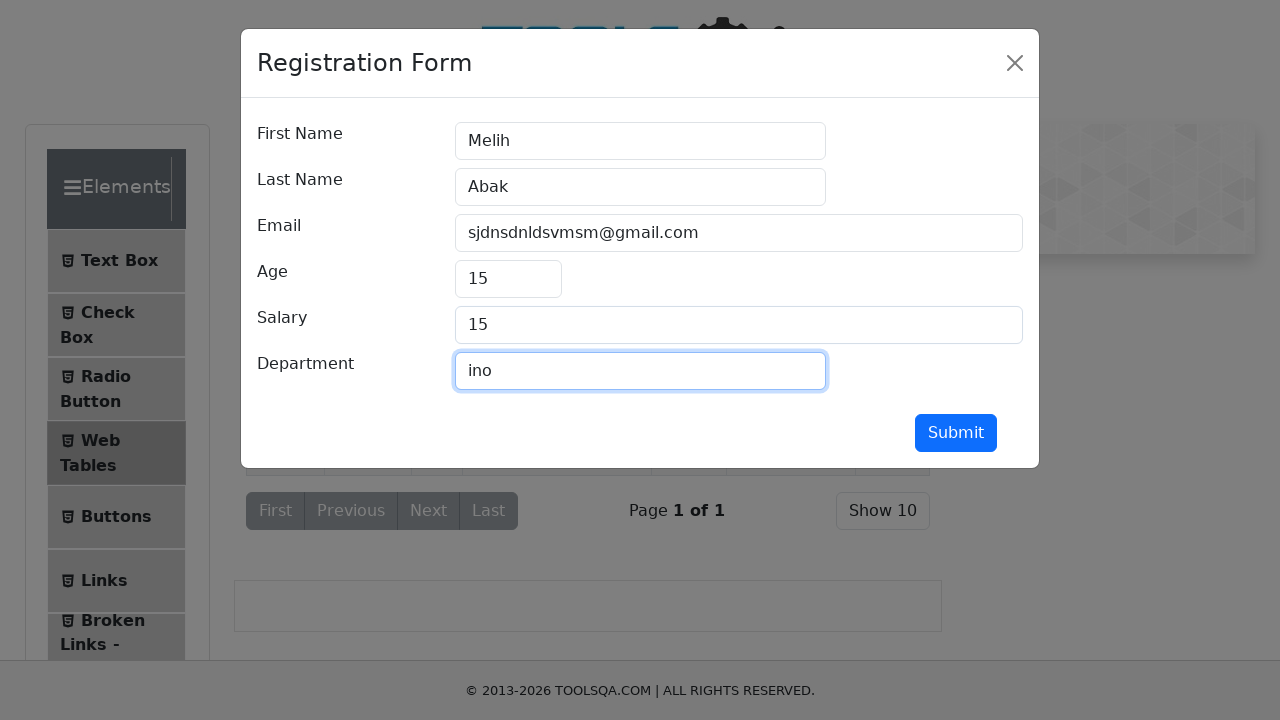

Clicked submit button to submit the registration form at (956, 433) on #submit
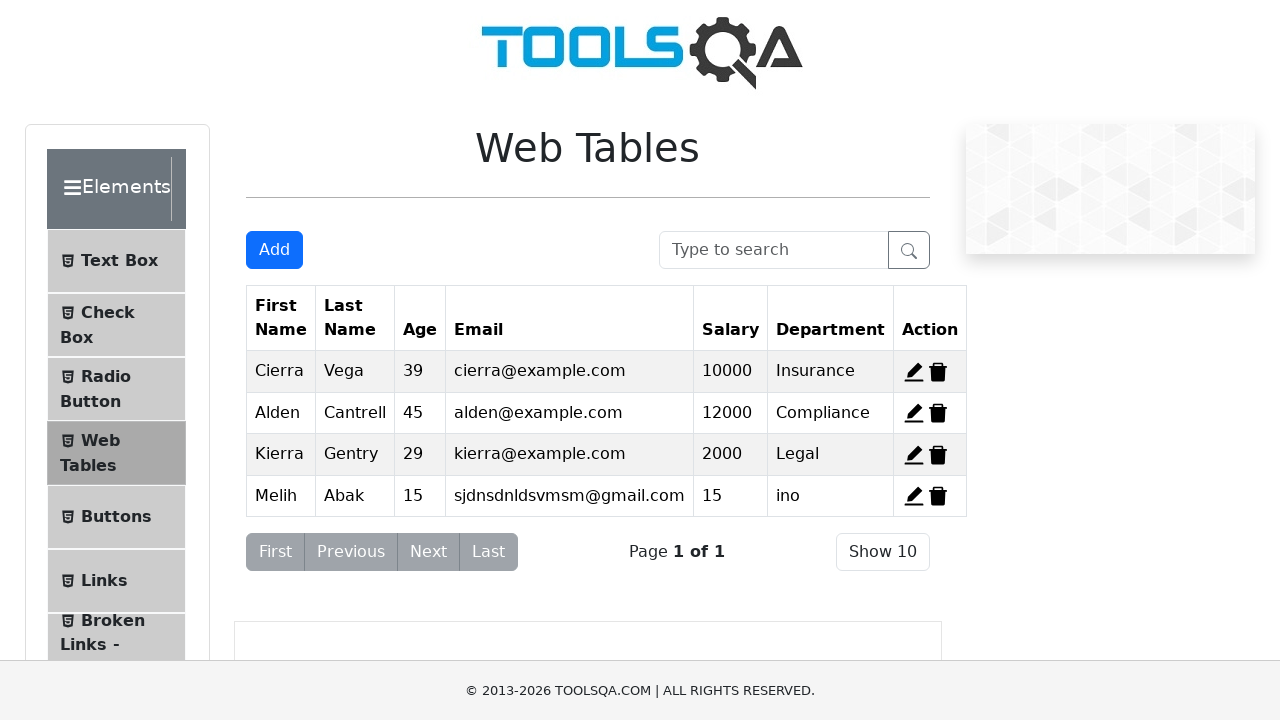

Registration form modal closed after successful submission
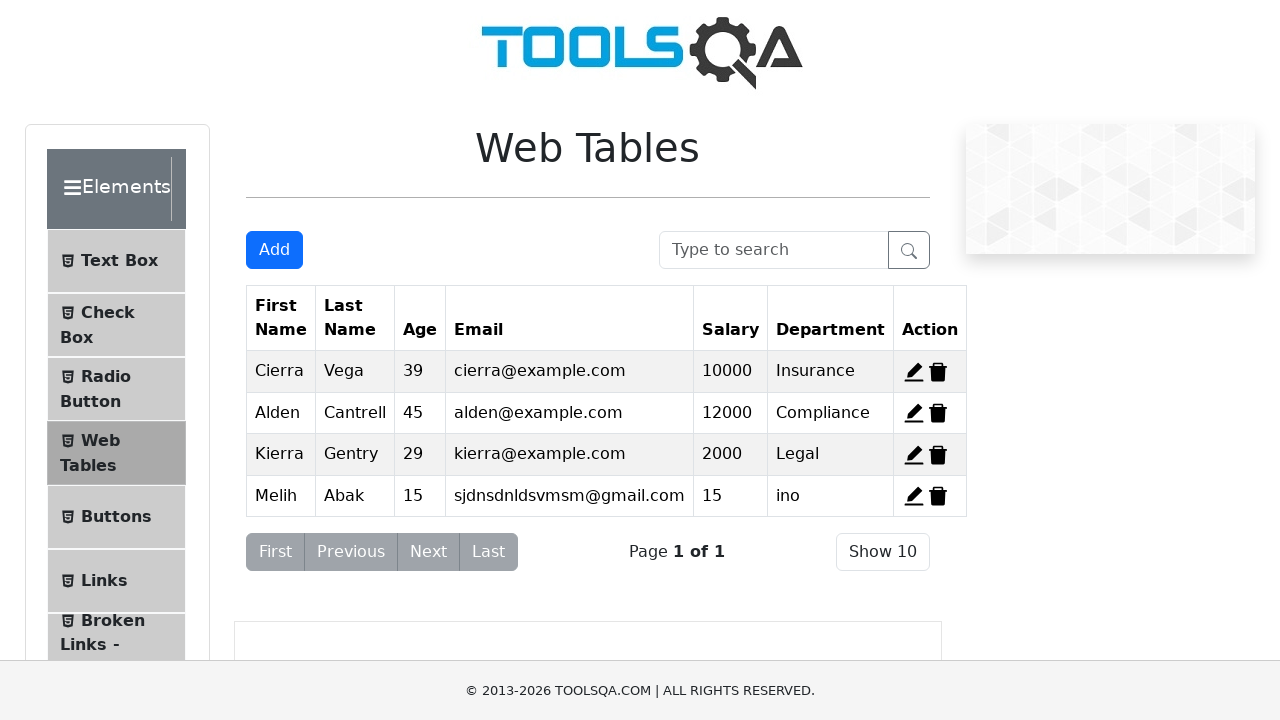

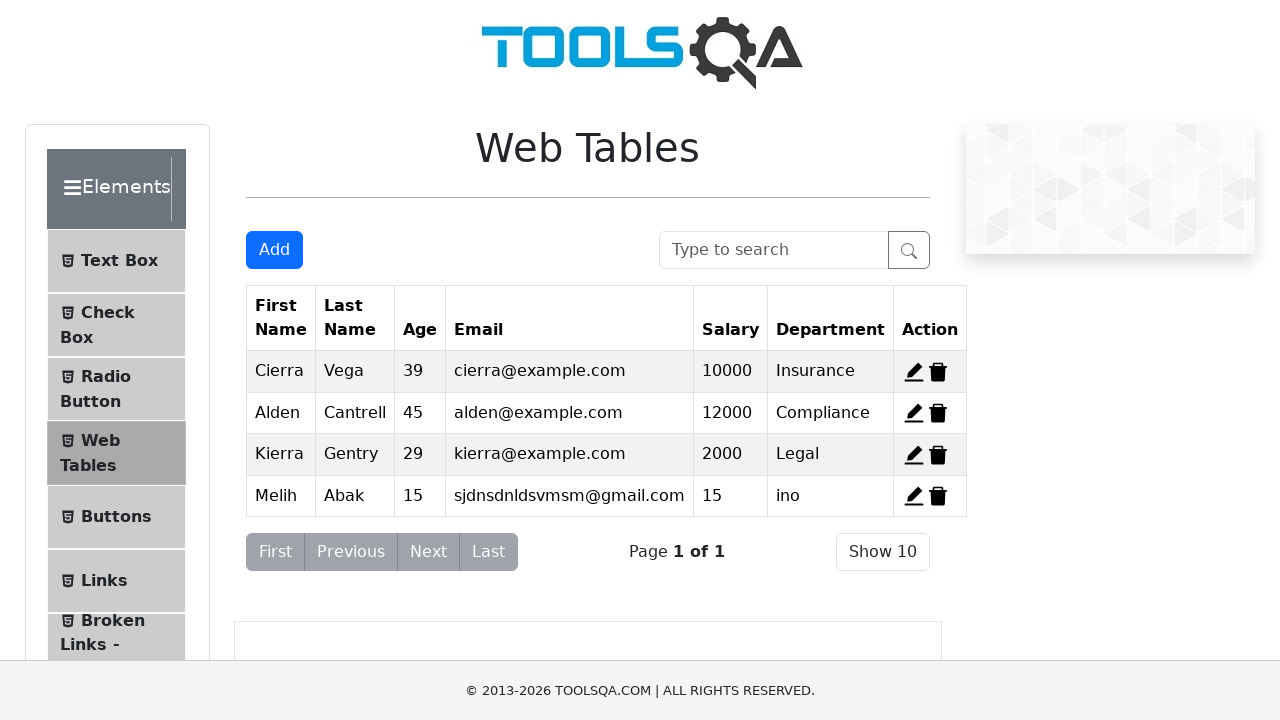